Navigates to a password generator website and interacts with a dropdown selection element. The script demonstrates basic form interaction on a public password generation tool.

Starting URL: http://angel.net/~nic/passwd.current.html

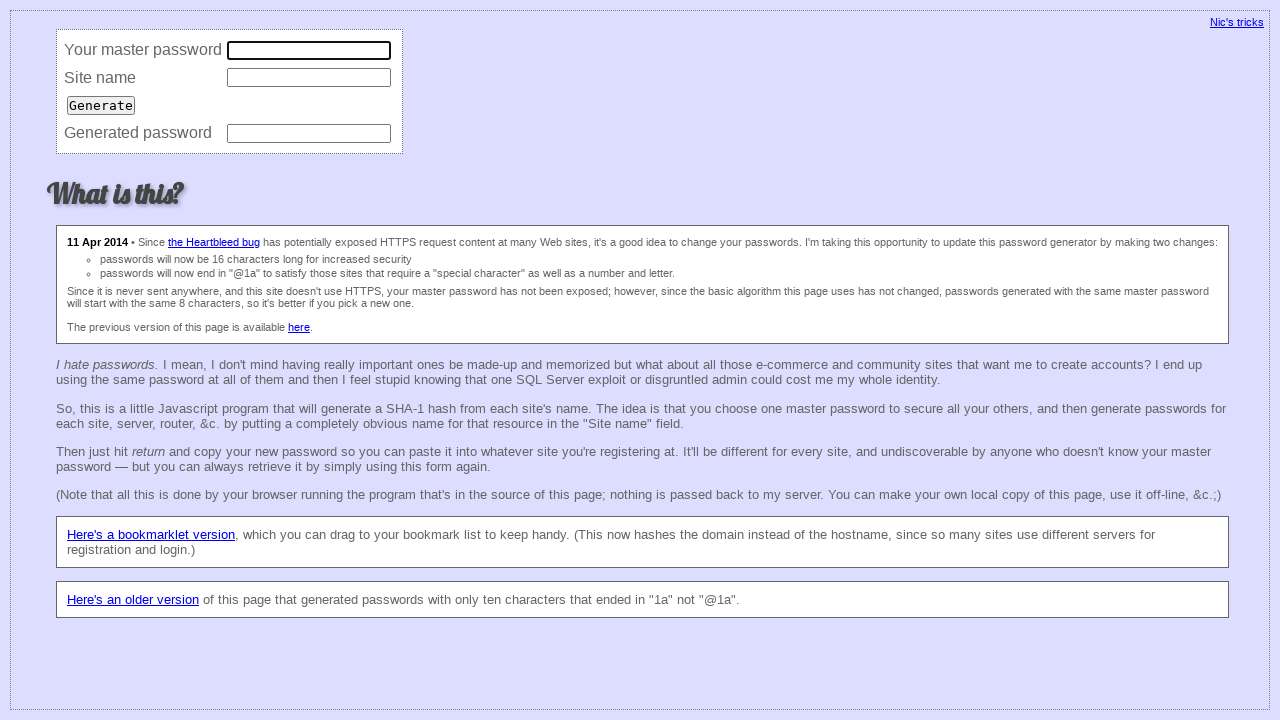

Waited for page to load with domcontentloaded state
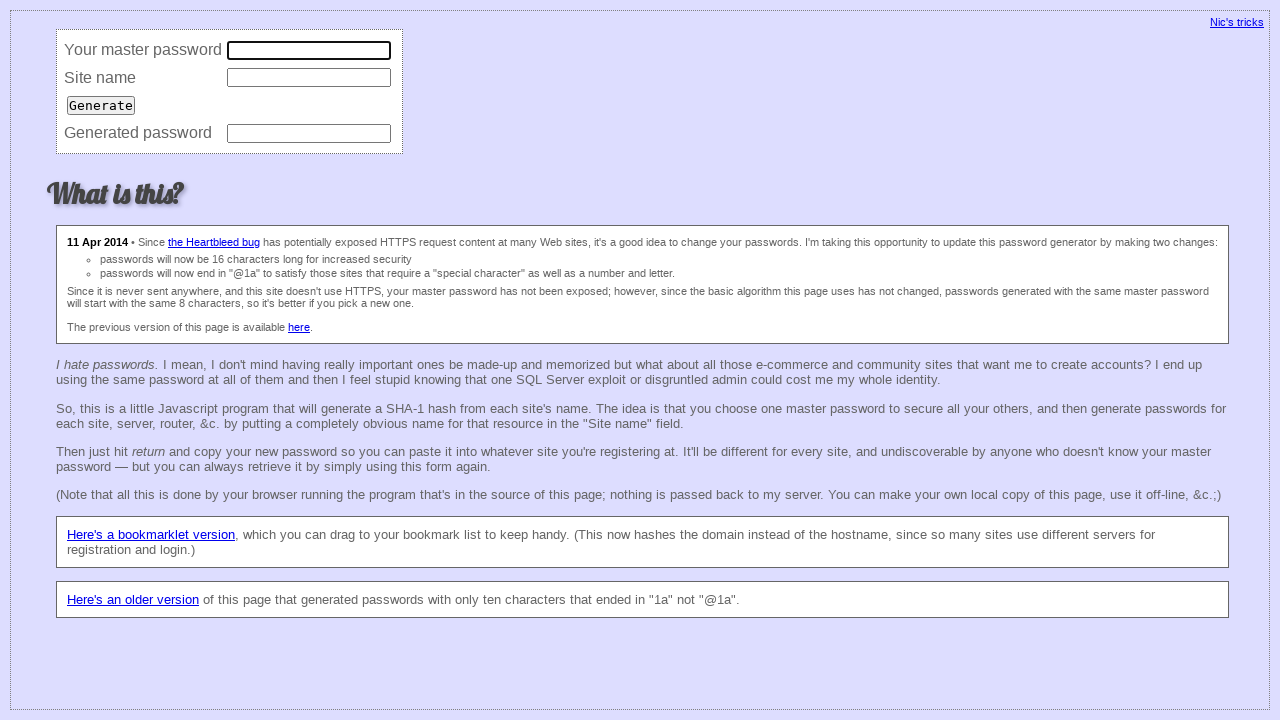

Located dropdown element with name='mySelect'
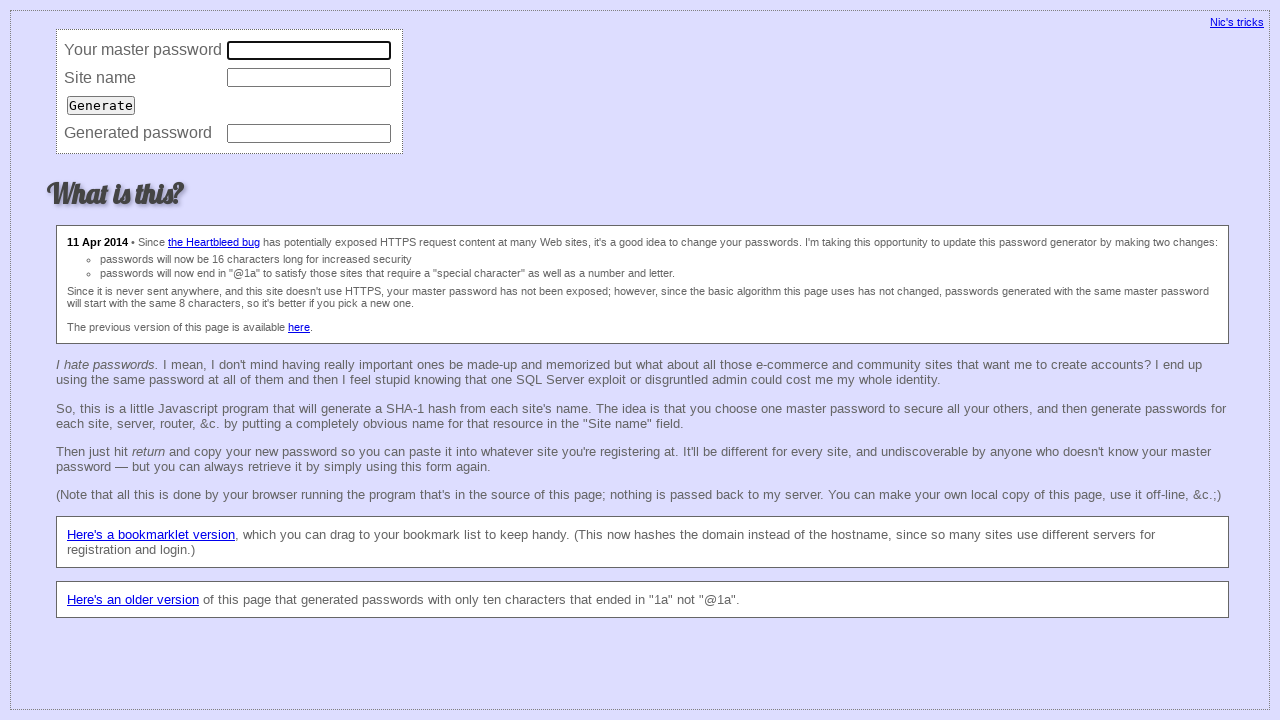

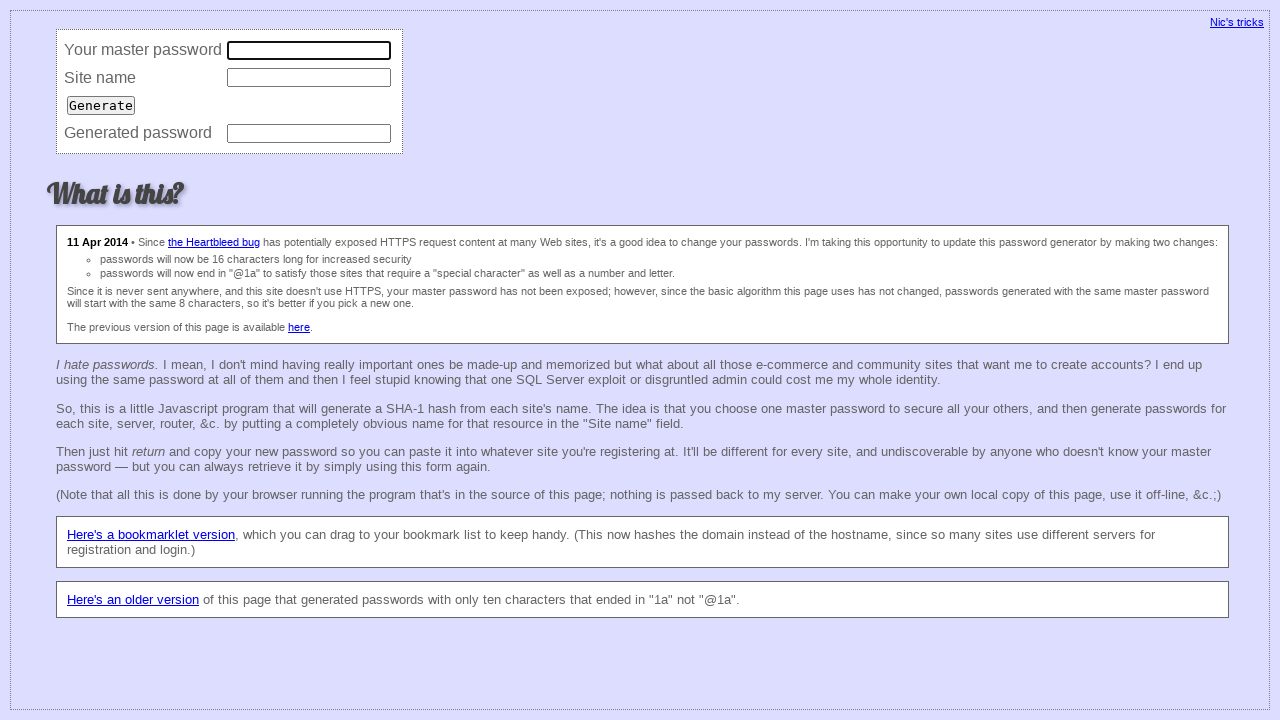